Tests jQuery UI selectable functionality by selecting multiple items using Ctrl+click interactions

Starting URL: https://jqueryui.com/selectable/

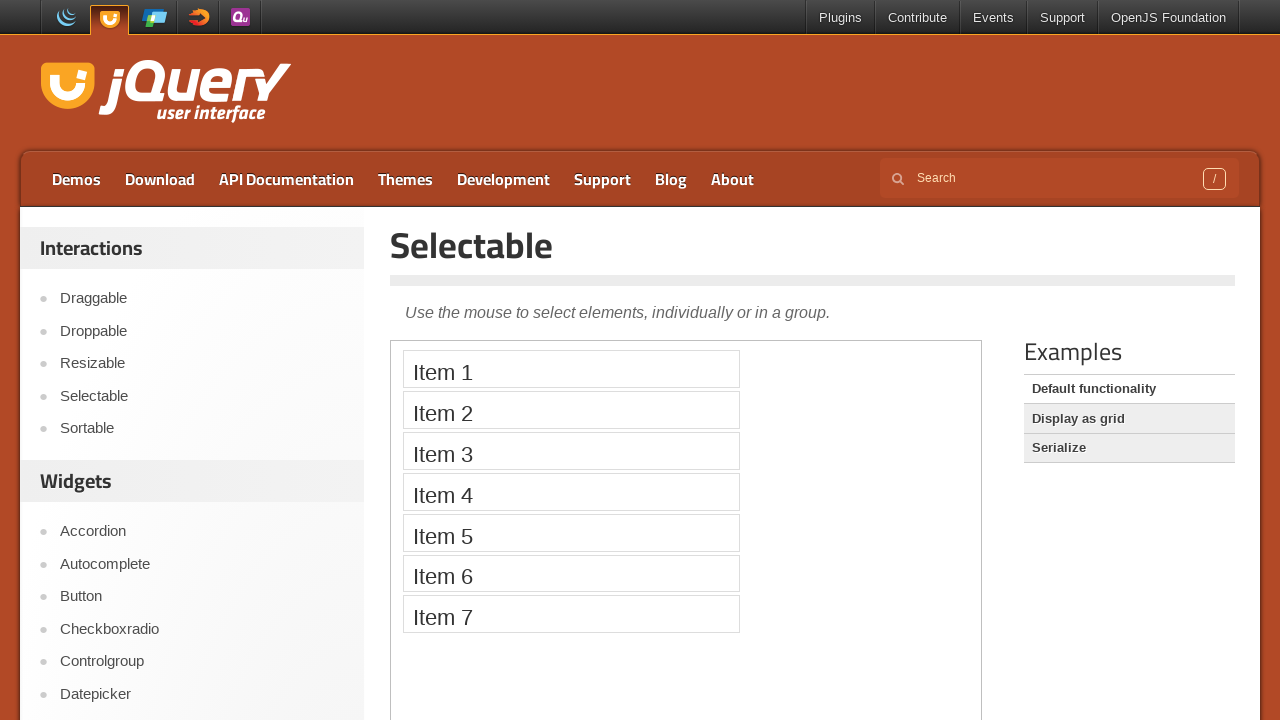

Located the demo iframe
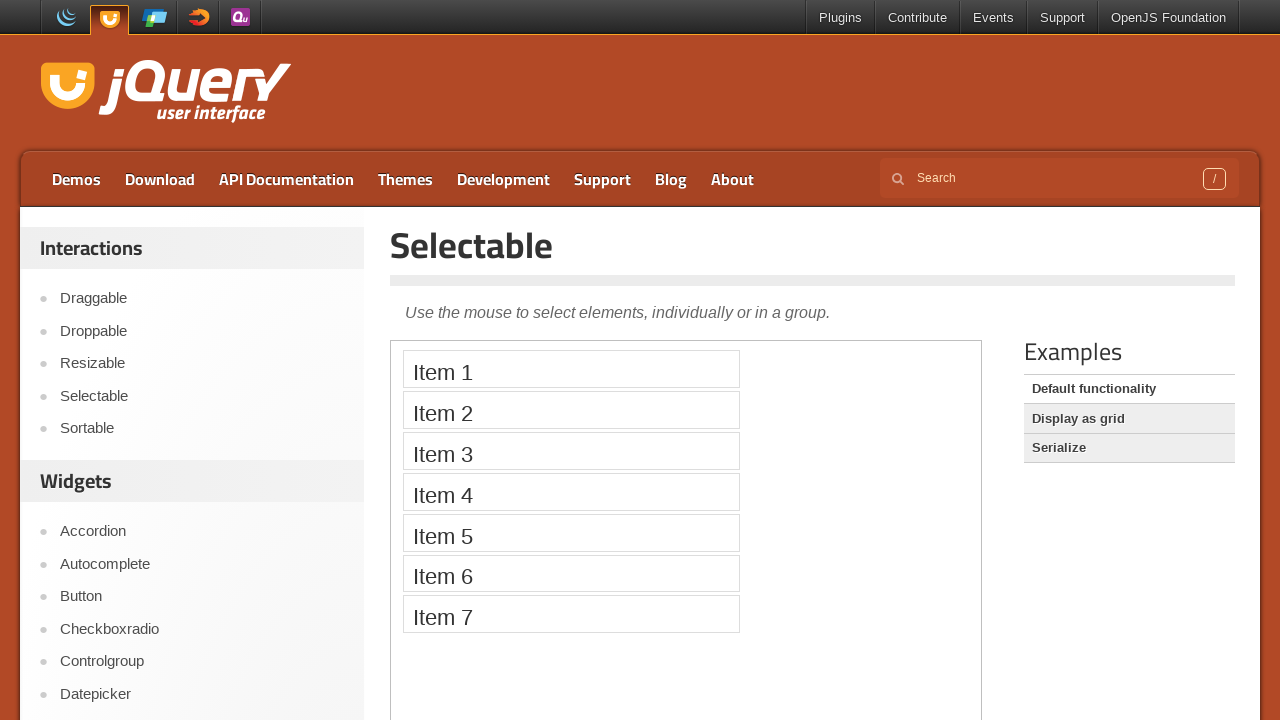

Ctrl+clicked Item 1 to select it at (571, 369) on iframe.demo-frame >> internal:control=enter-frame >> text=Item 1
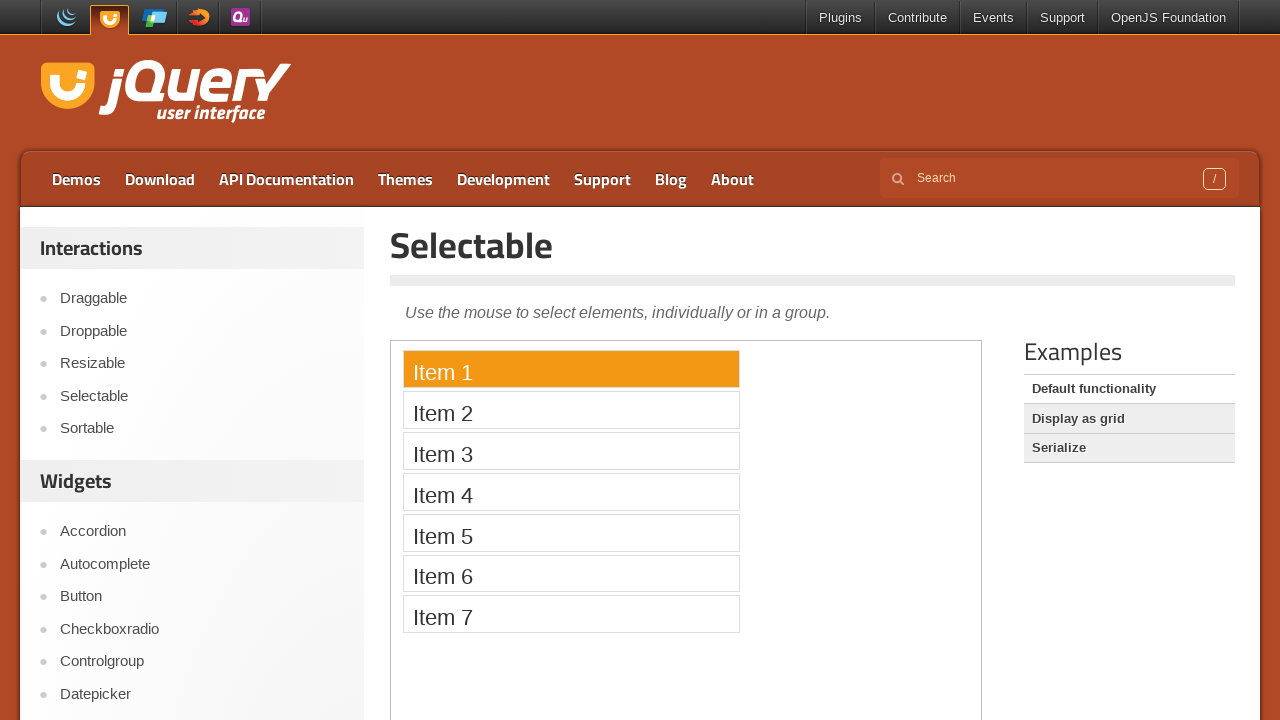

Ctrl+clicked Item 2 to add it to selection at (571, 410) on iframe.demo-frame >> internal:control=enter-frame >> text=Item 2
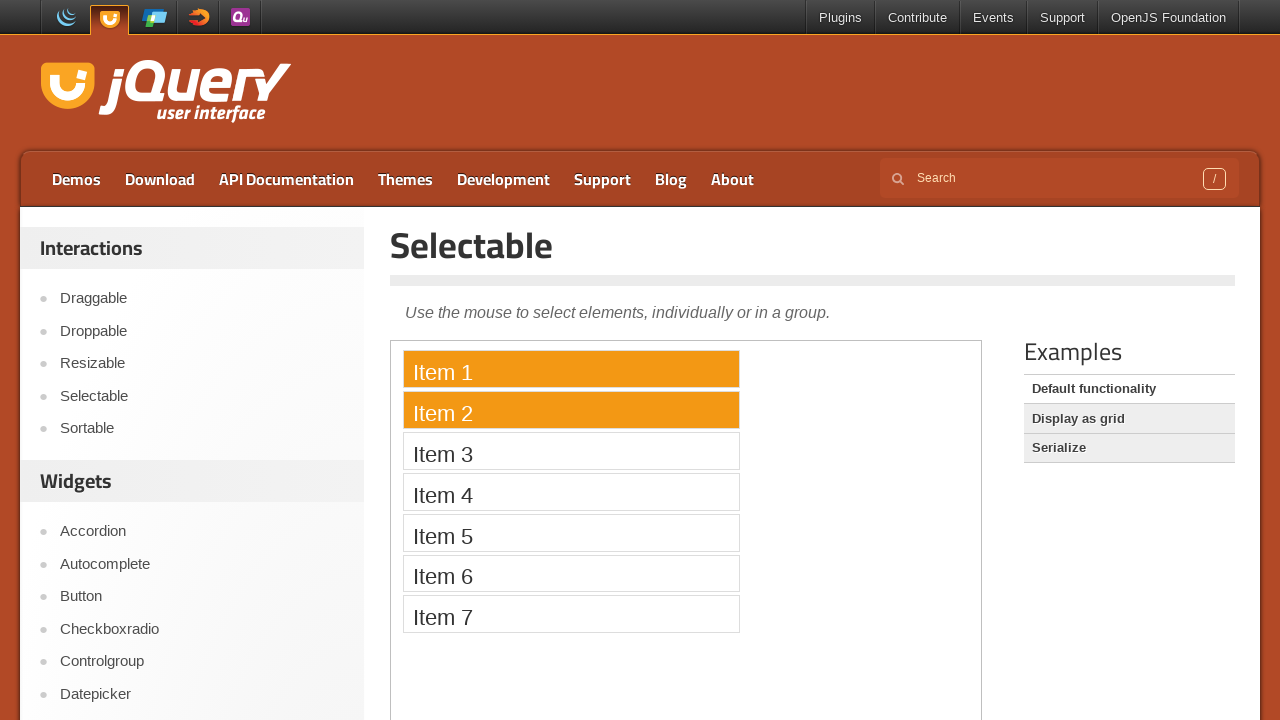

Ctrl+clicked Item 3 to add it to selection at (571, 451) on iframe.demo-frame >> internal:control=enter-frame >> text=Item 3
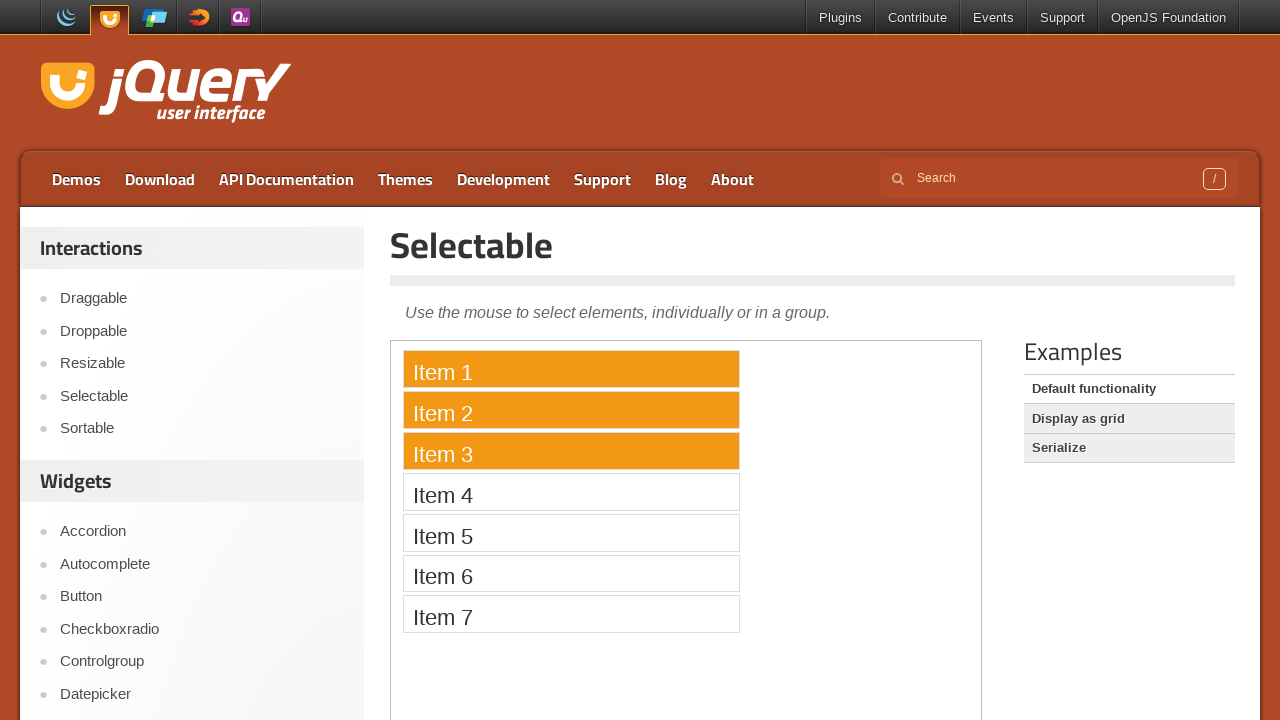

Ctrl+clicked Item 5 to add it to selection at (571, 532) on iframe.demo-frame >> internal:control=enter-frame >> text=Item 5
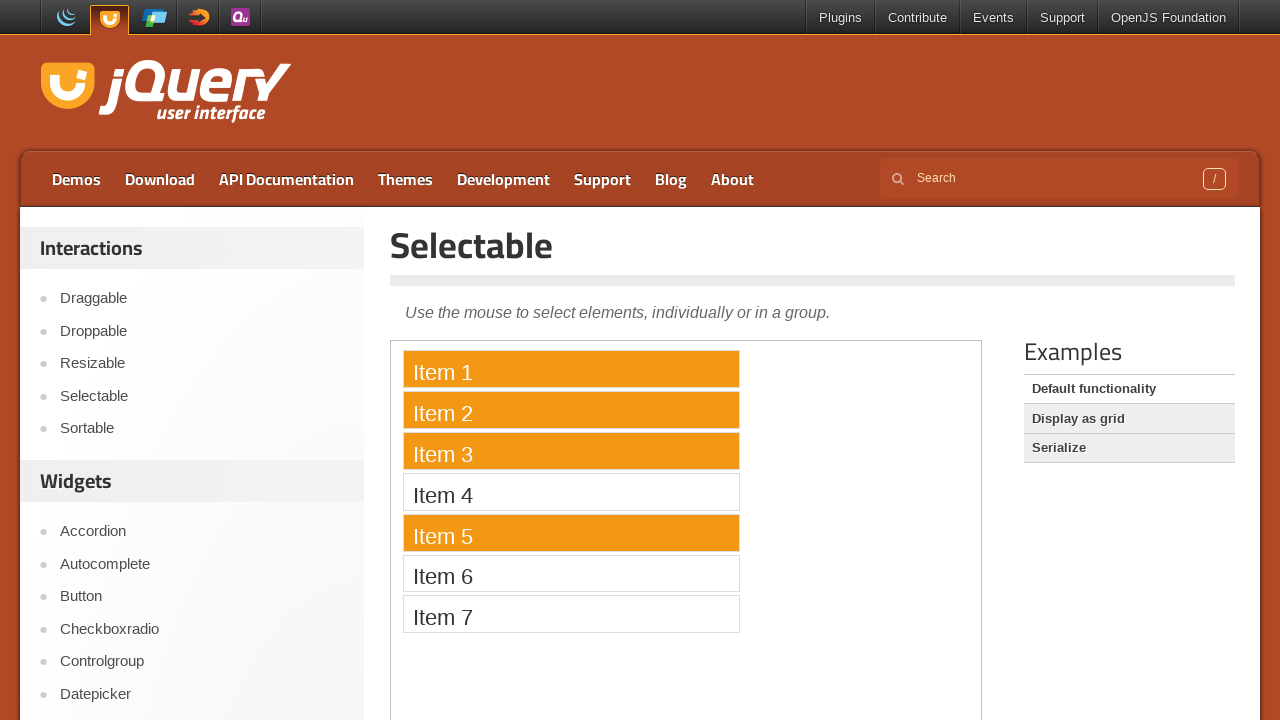

Waited for selection to be visually rendered
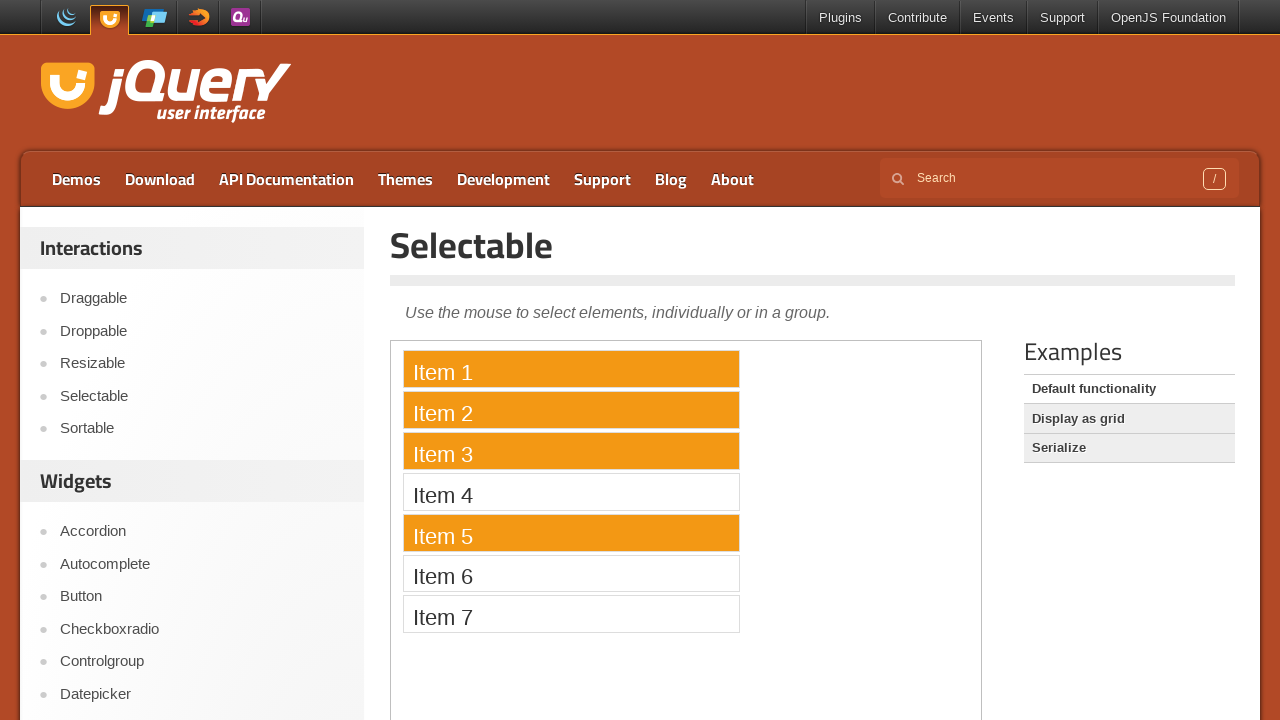

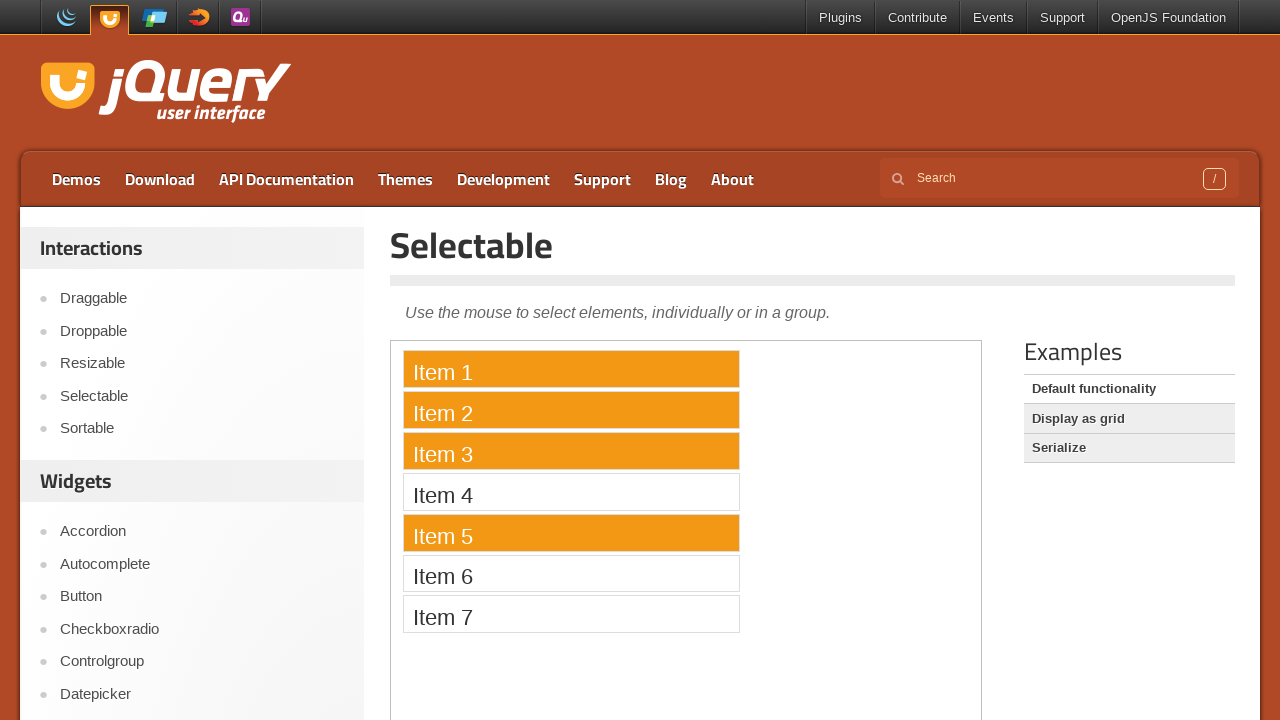